Tests a mortgage calculator by filling in loan details (amount, interest rate, years) and calculating the mortgage

Starting URL: http://mortgagecalculator.net/

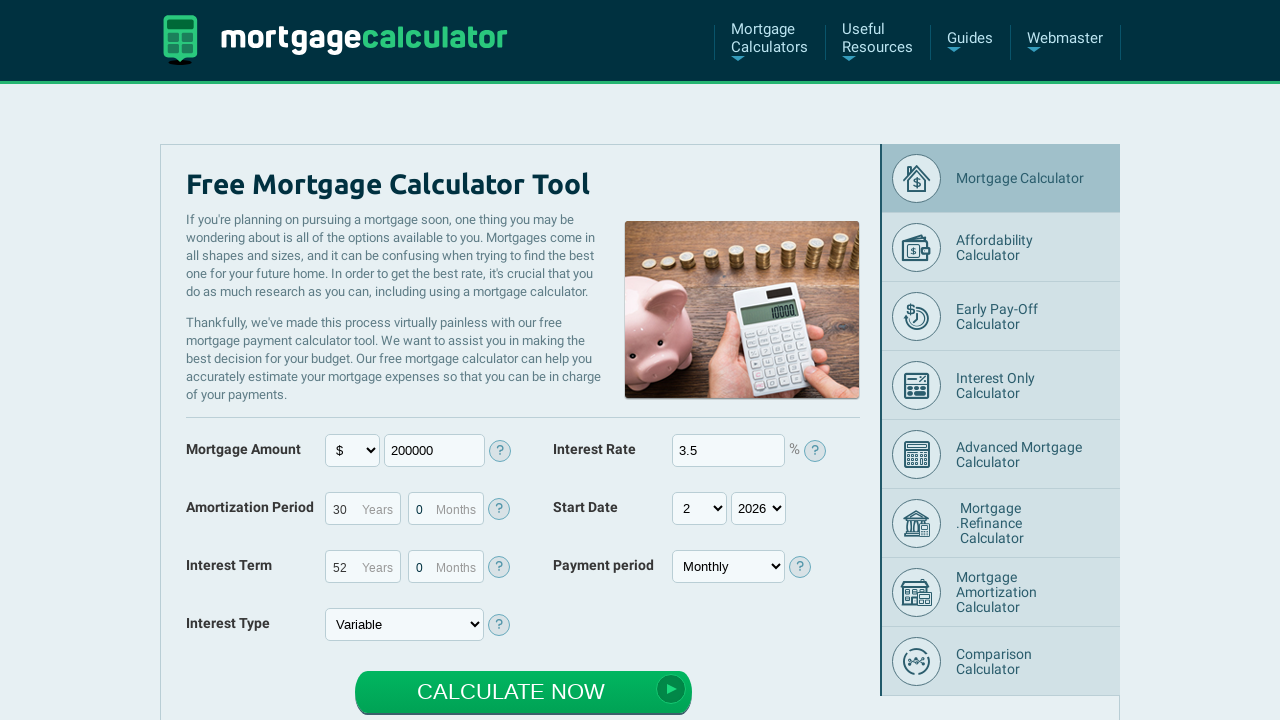

Navigated to mortgage calculator website
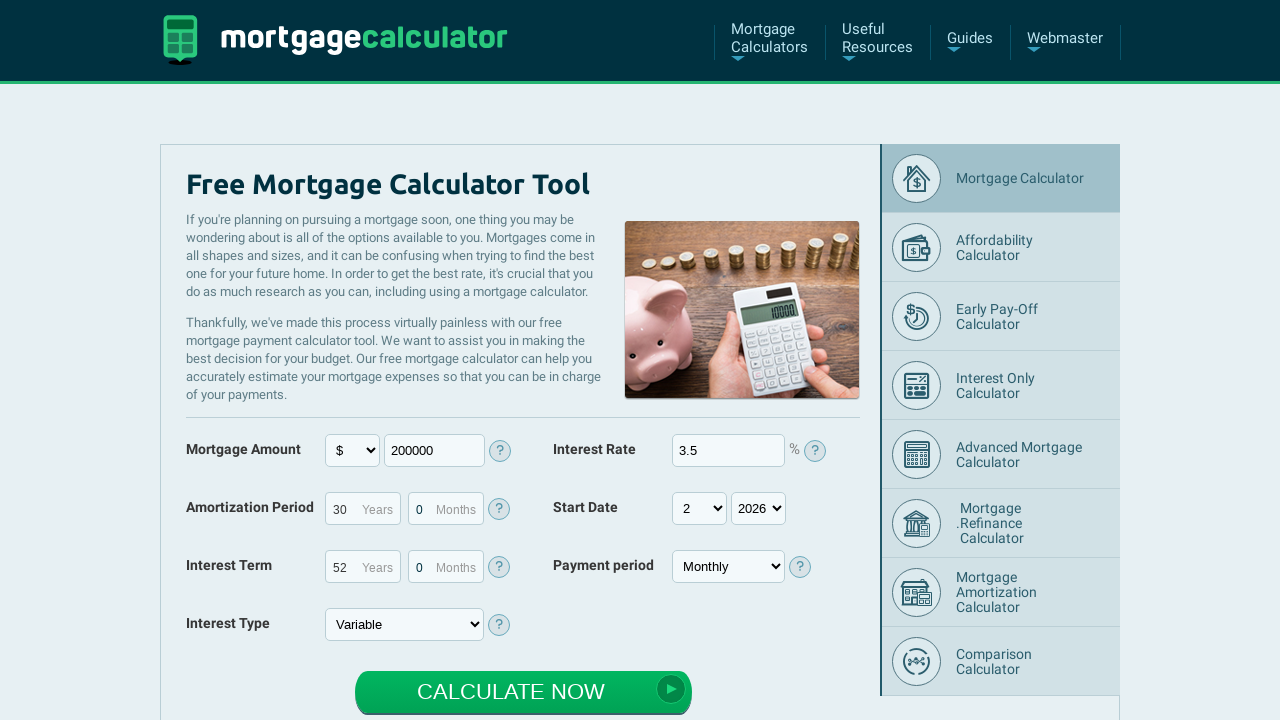

Selected currency dropdown option by index 1 on #currency
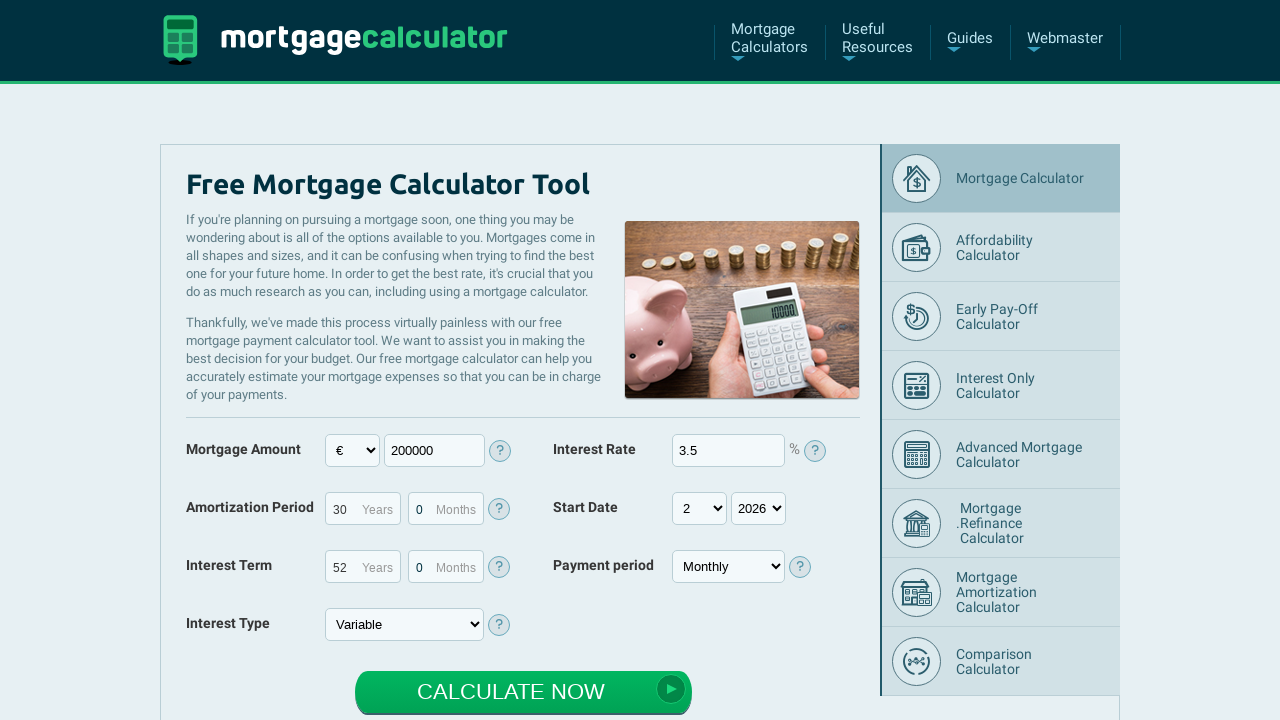

Waited 1000ms for UI to update
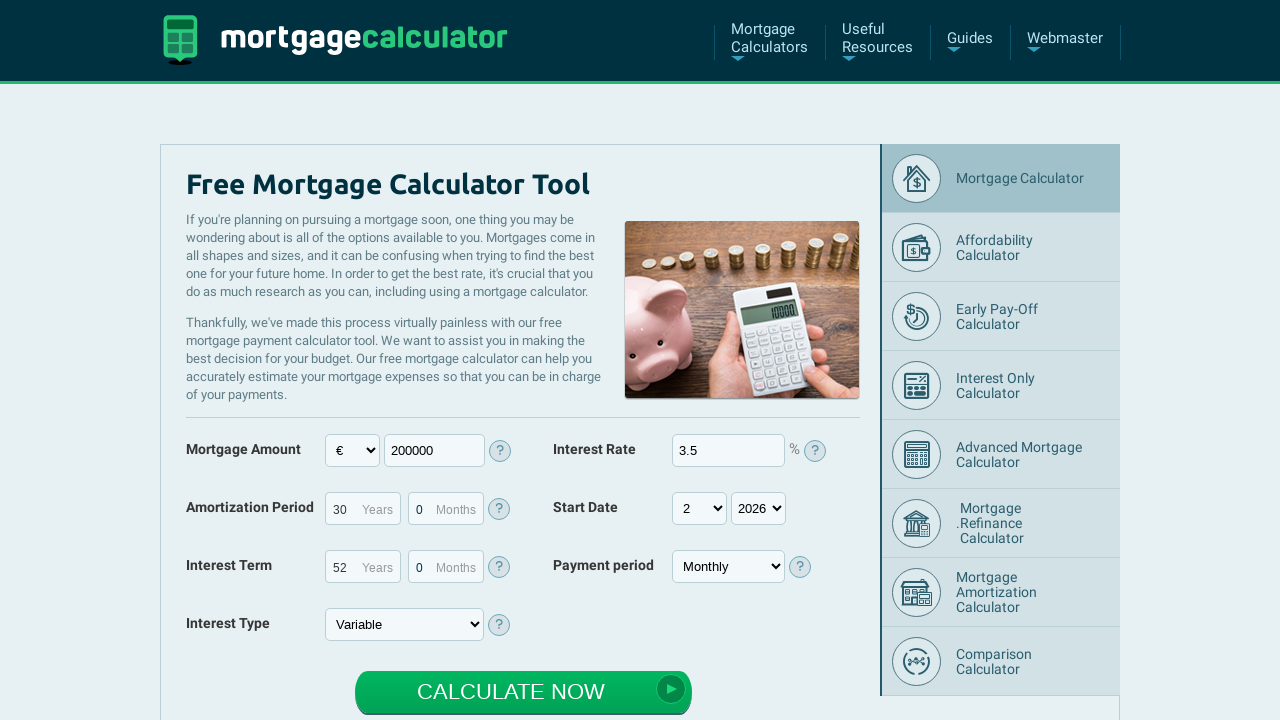

Selected 'dollar' from currency dropdown on #currency
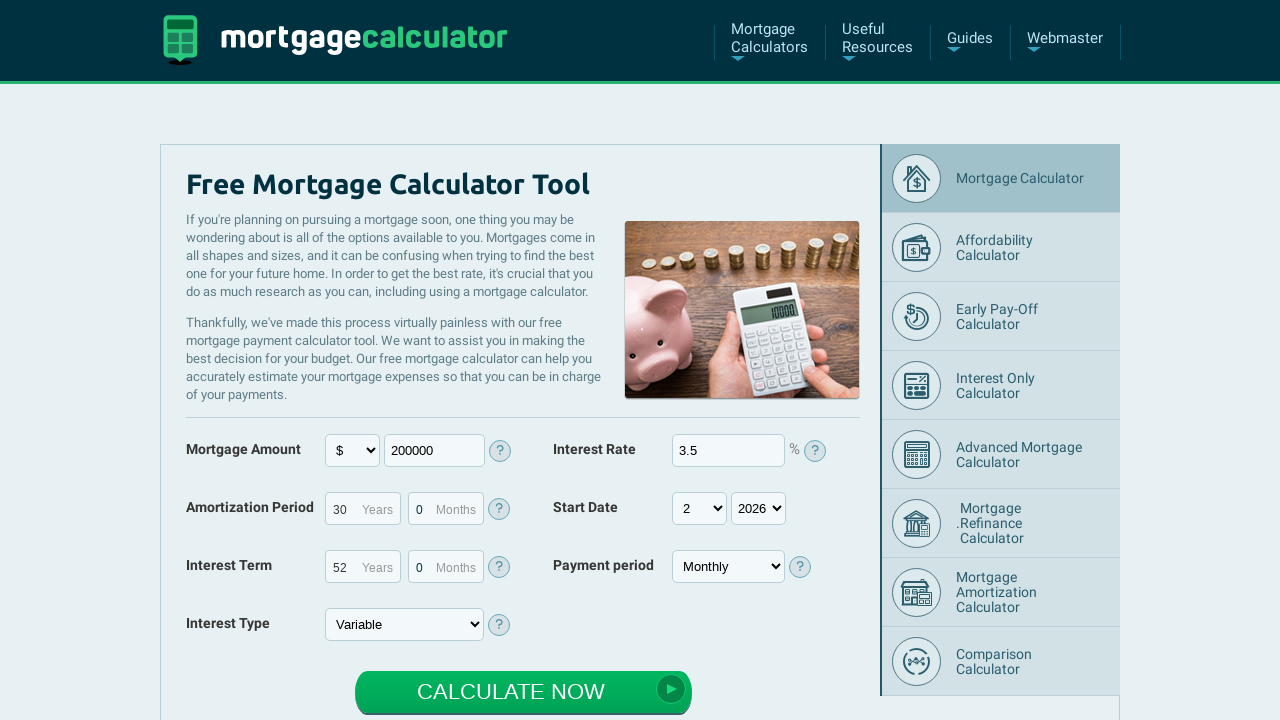

Cleared mortgage amount field on input[name='amount']
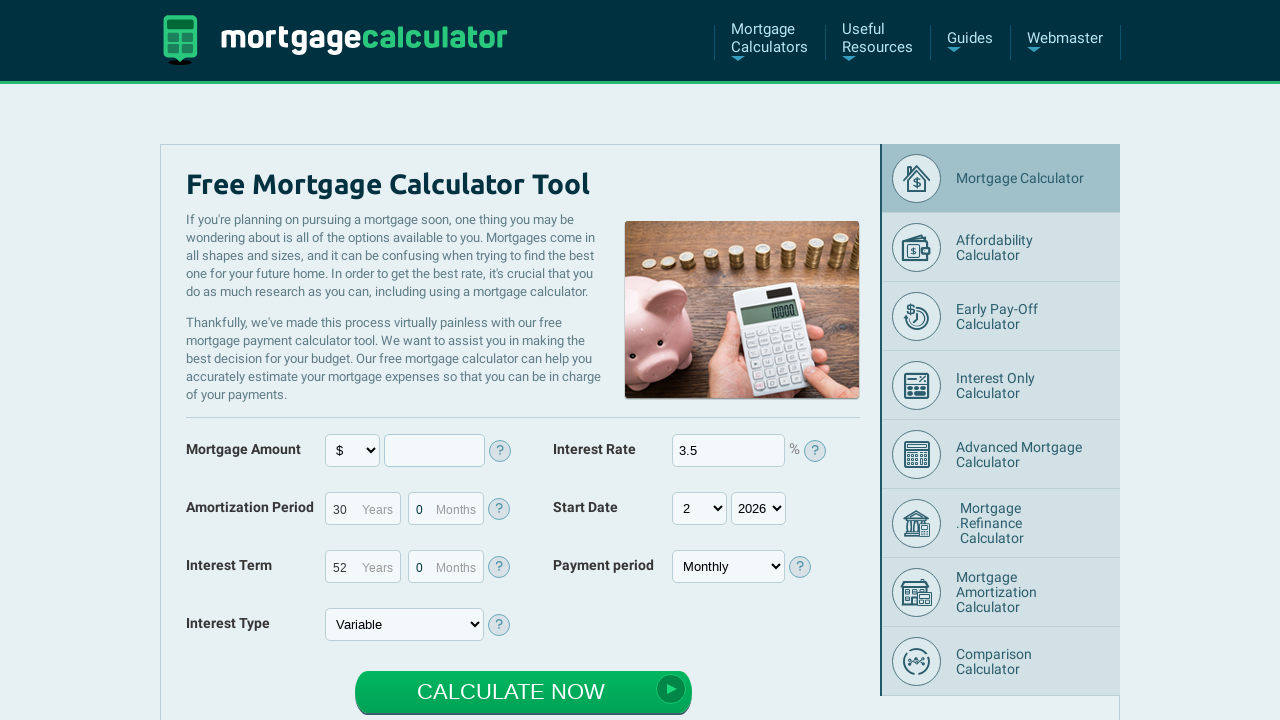

Entered mortgage amount: 450000 on input[name='amount']
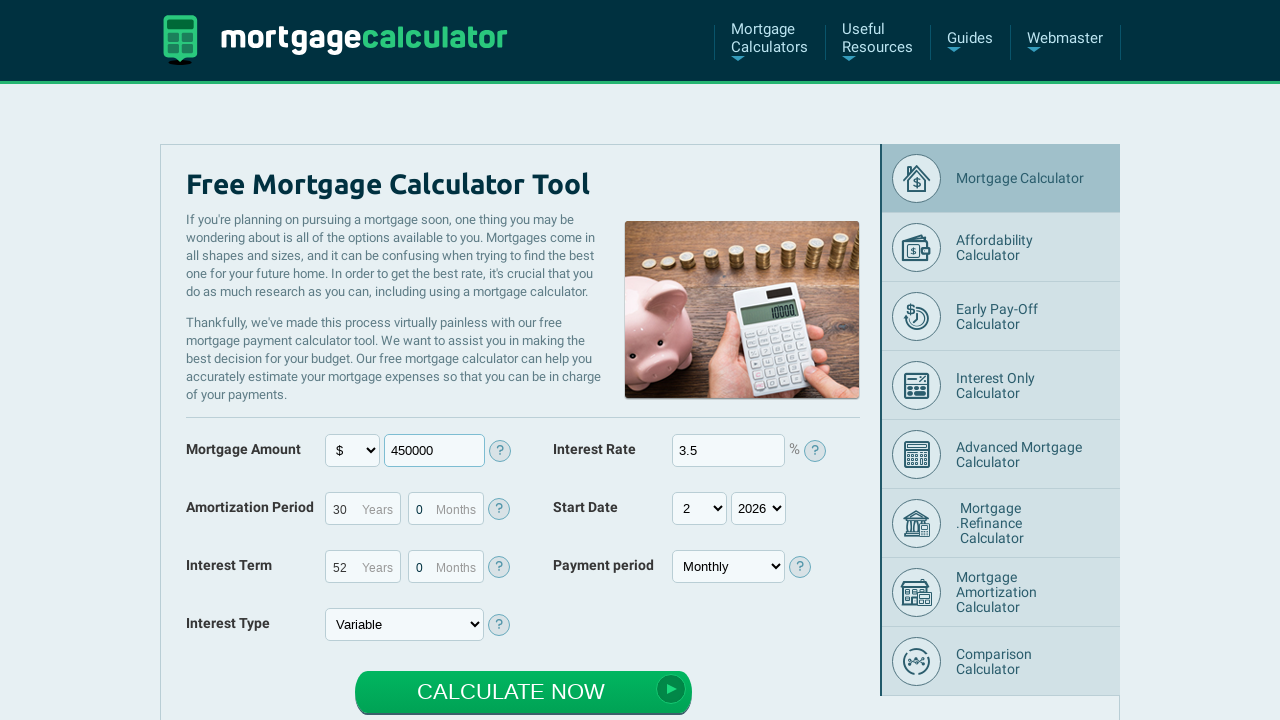

Cleared interest rate field on #rate
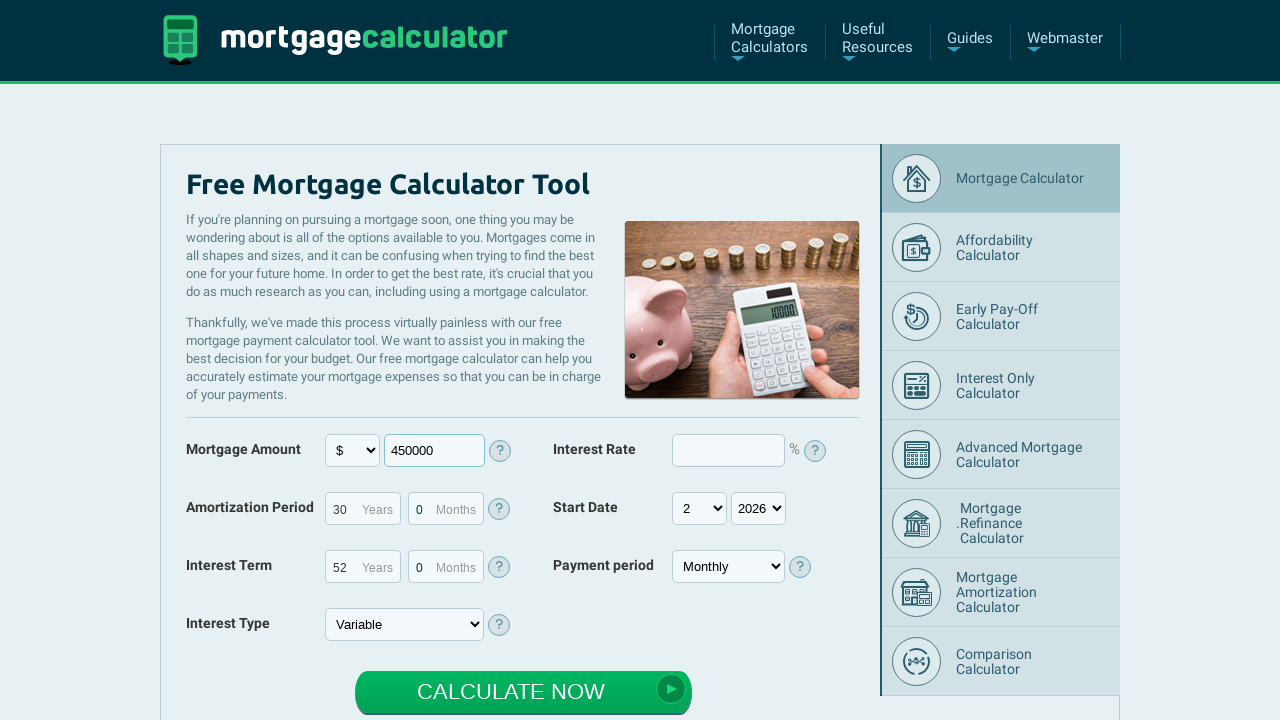

Entered interest rate: 3.8% on #rate
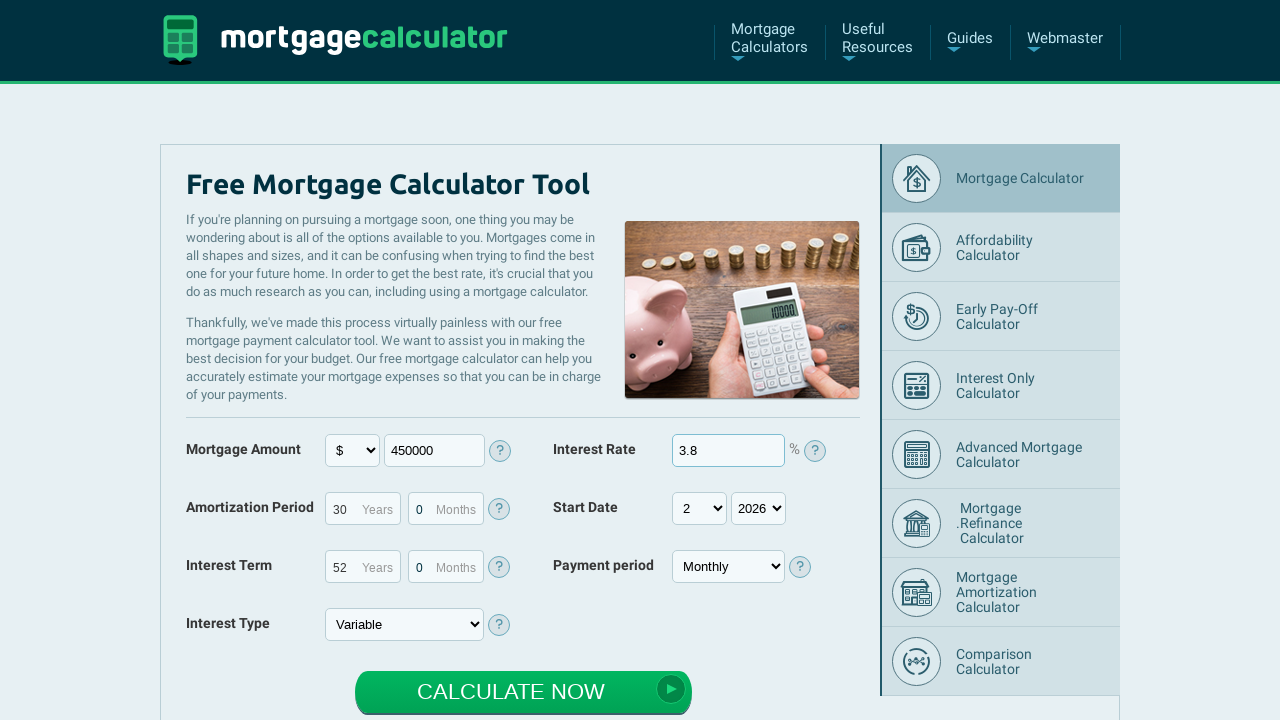

Cleared amortization years field on #amortizationYears
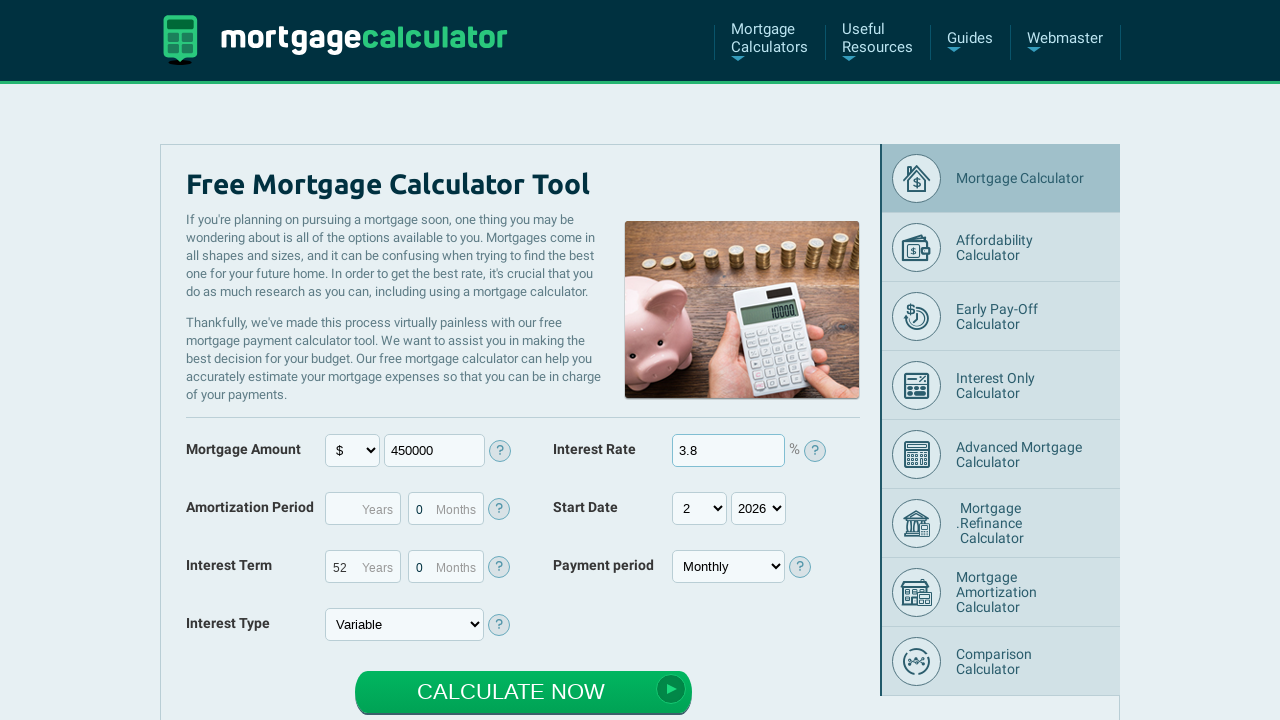

Entered amortization period: 25 years on #amortizationYears
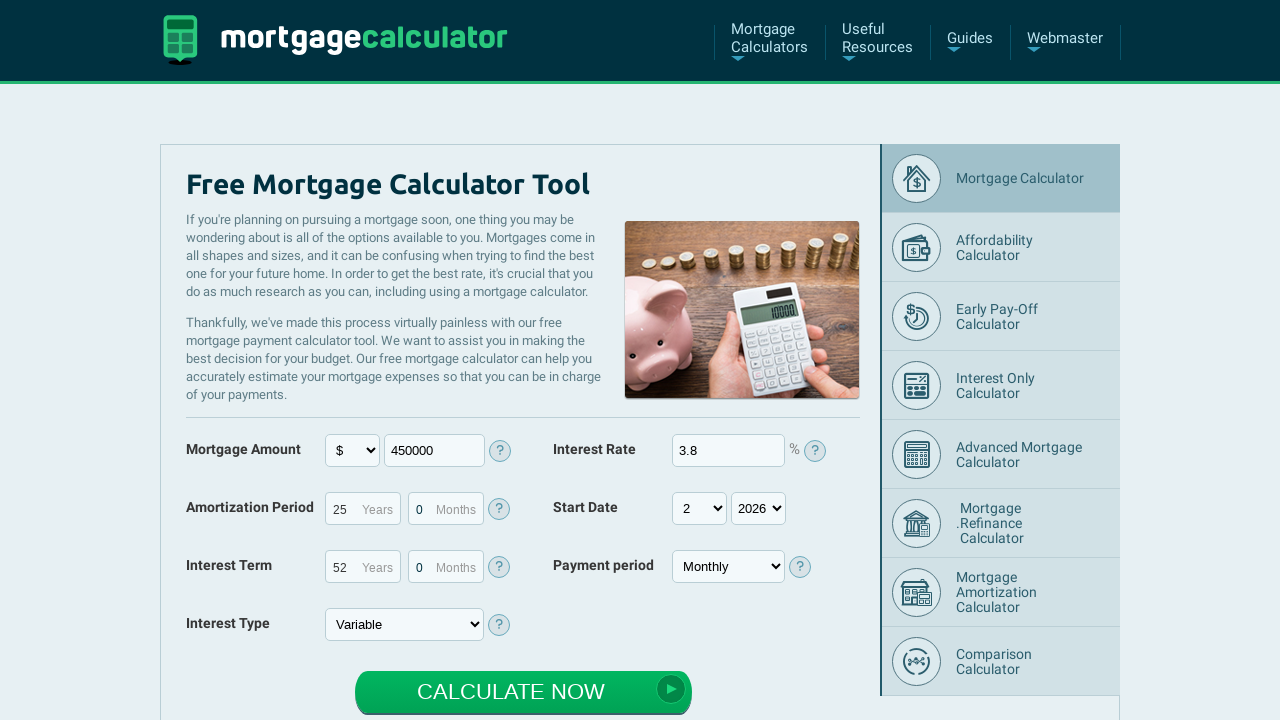

Selected 'Fixed' interest type on #interestType
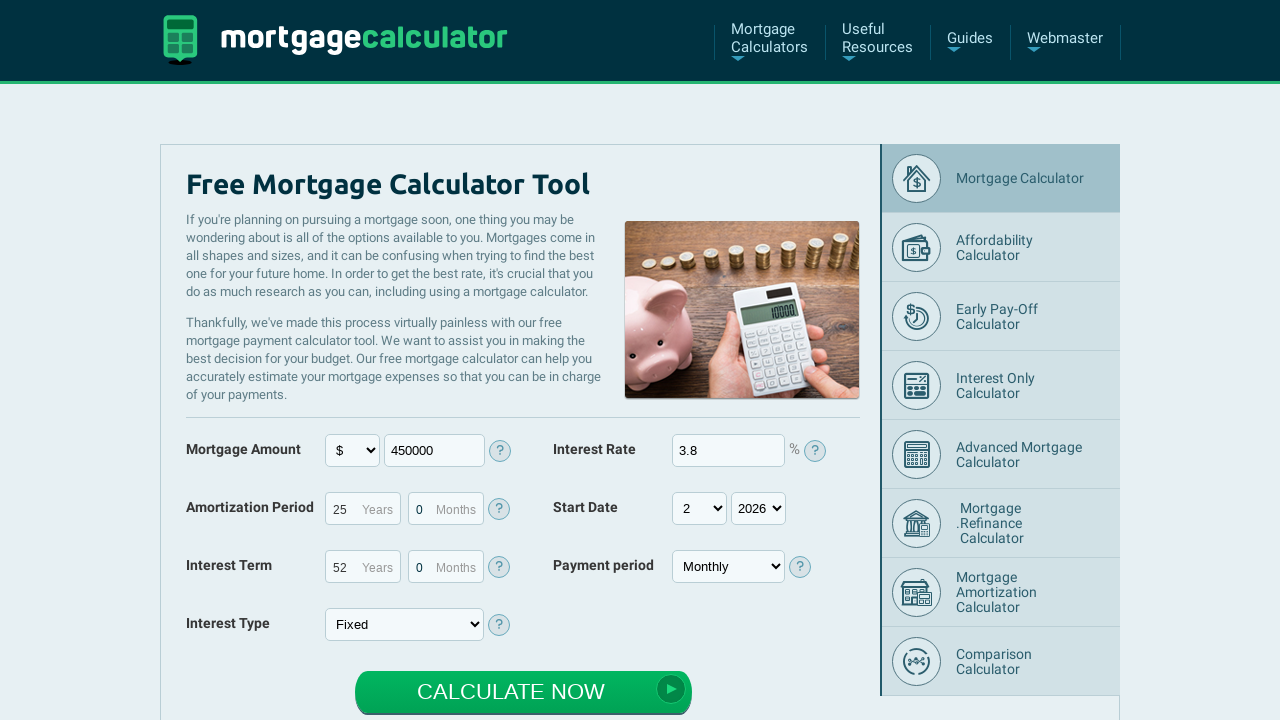

Clicked calculate button to compute mortgage at (523, 692) on #button
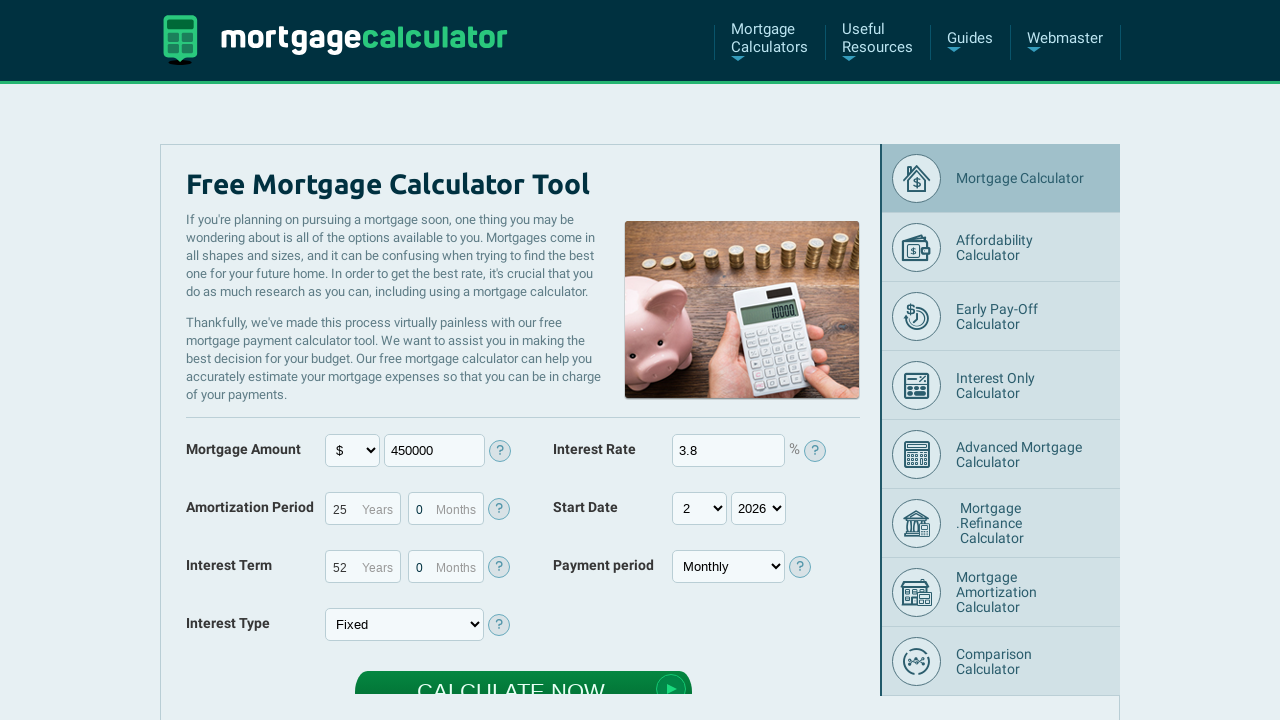

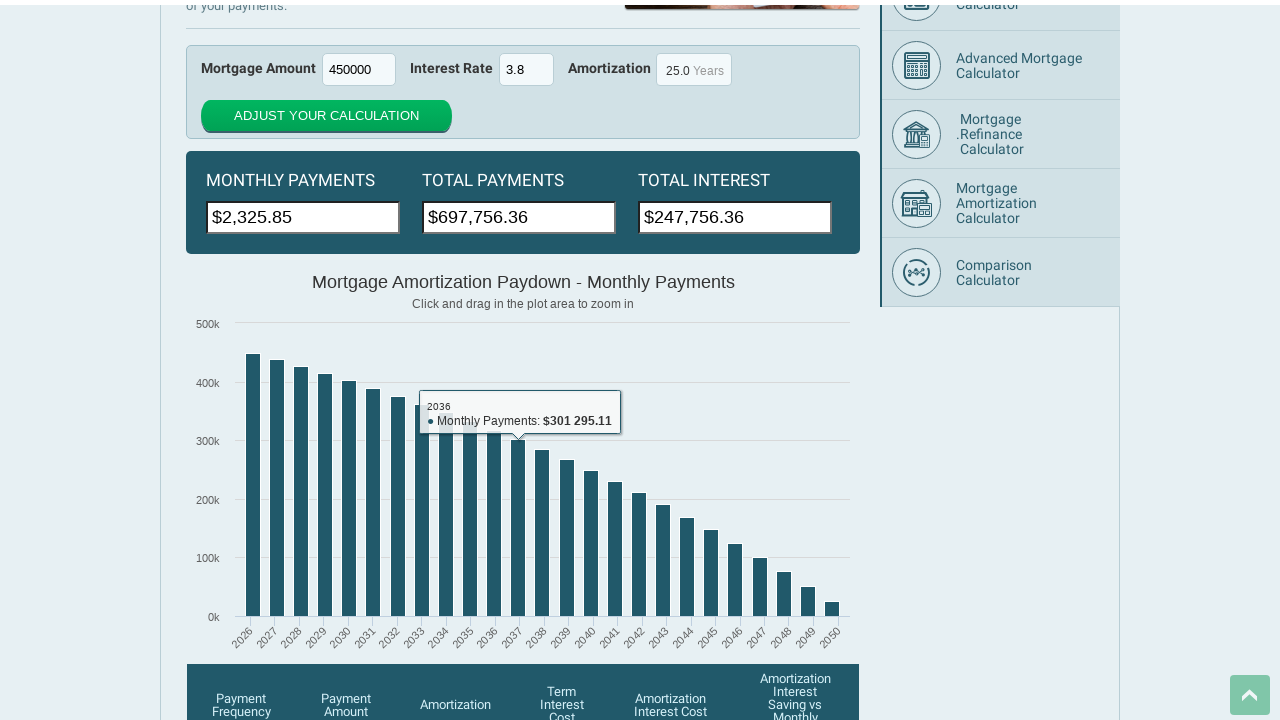